Waits for a specific price to appear, clicks a booking button, solves a mathematical problem, and submits the answer

Starting URL: http://suninjuly.github.io/explicit_wait2.html

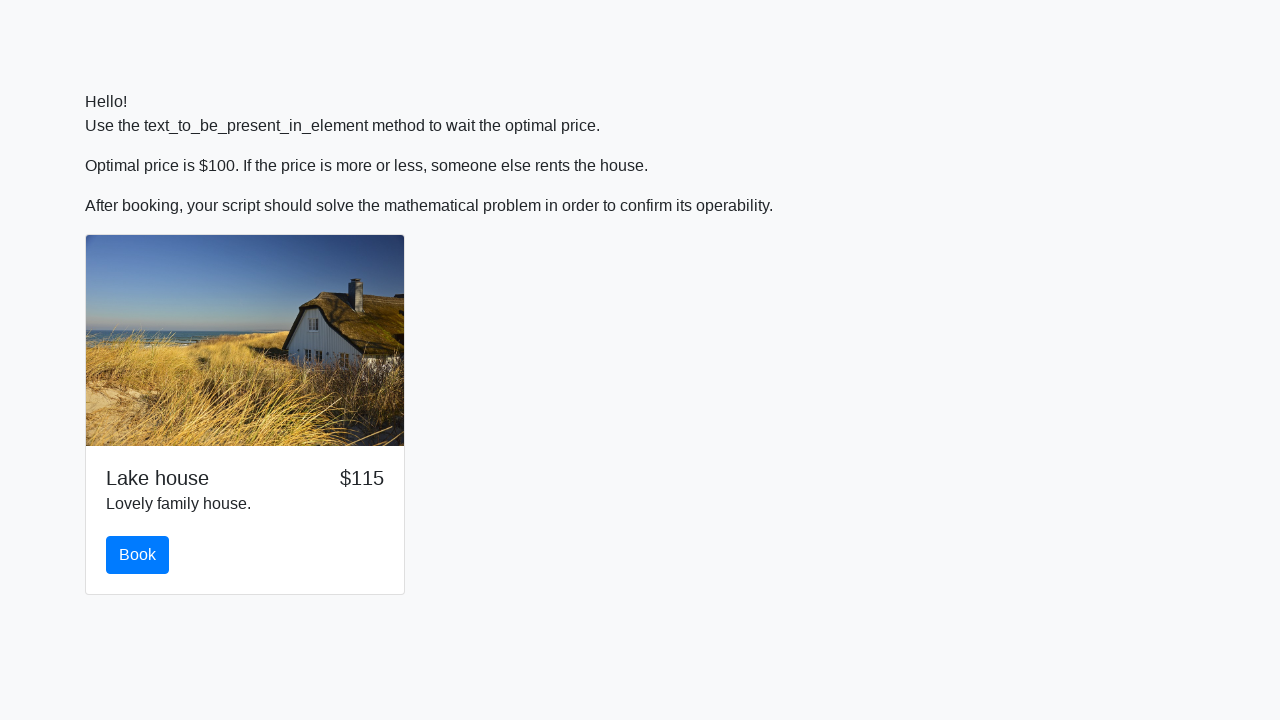

Waited for price to display $100
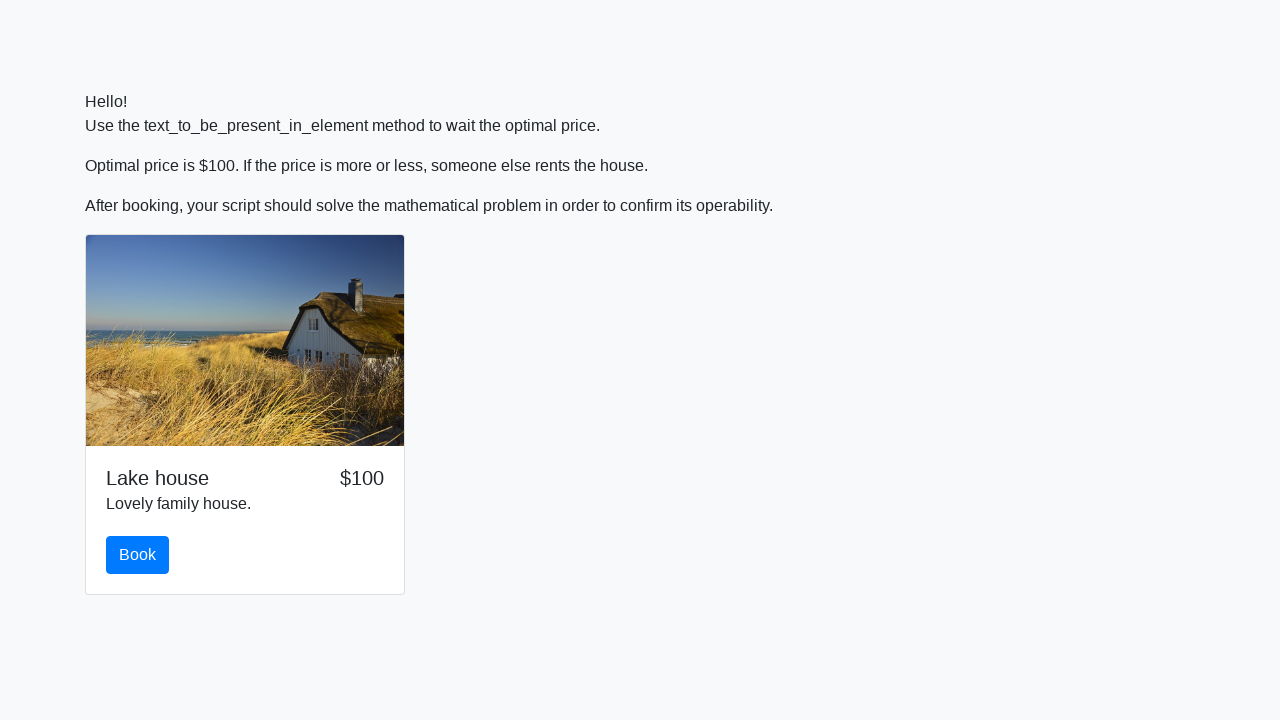

Clicked the book button at (138, 555) on #book
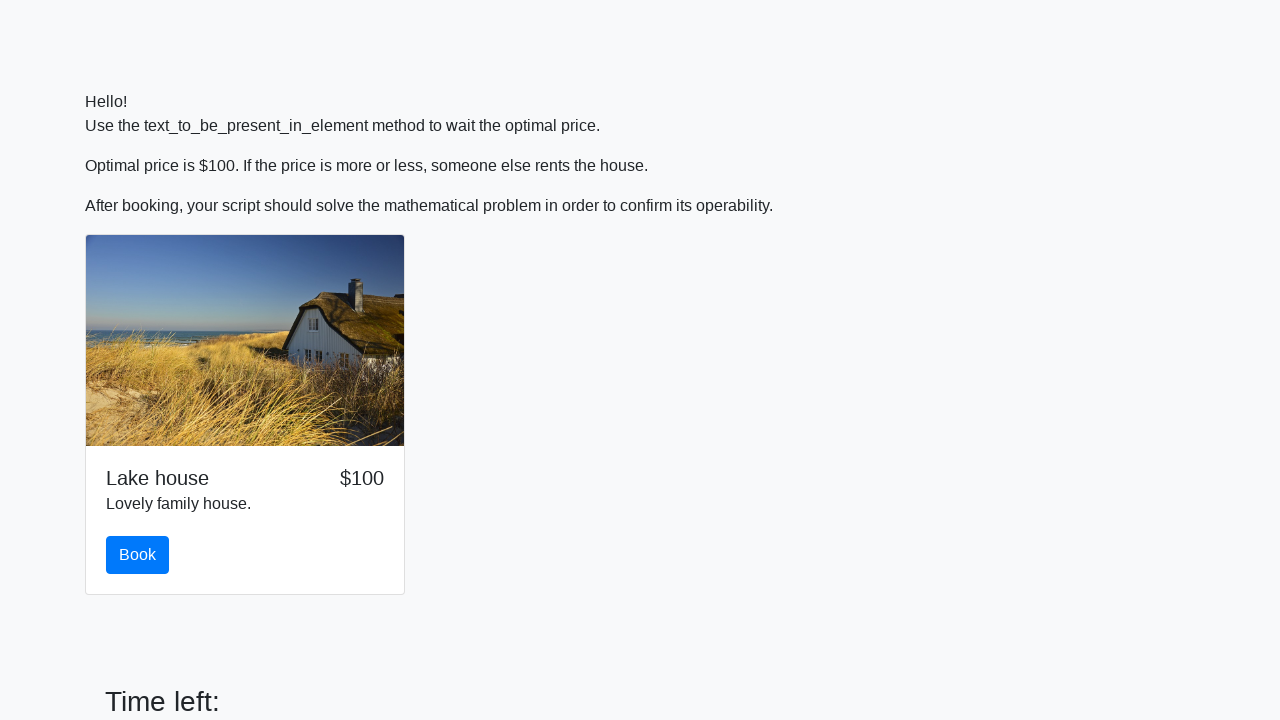

Retrieved input value for calculation
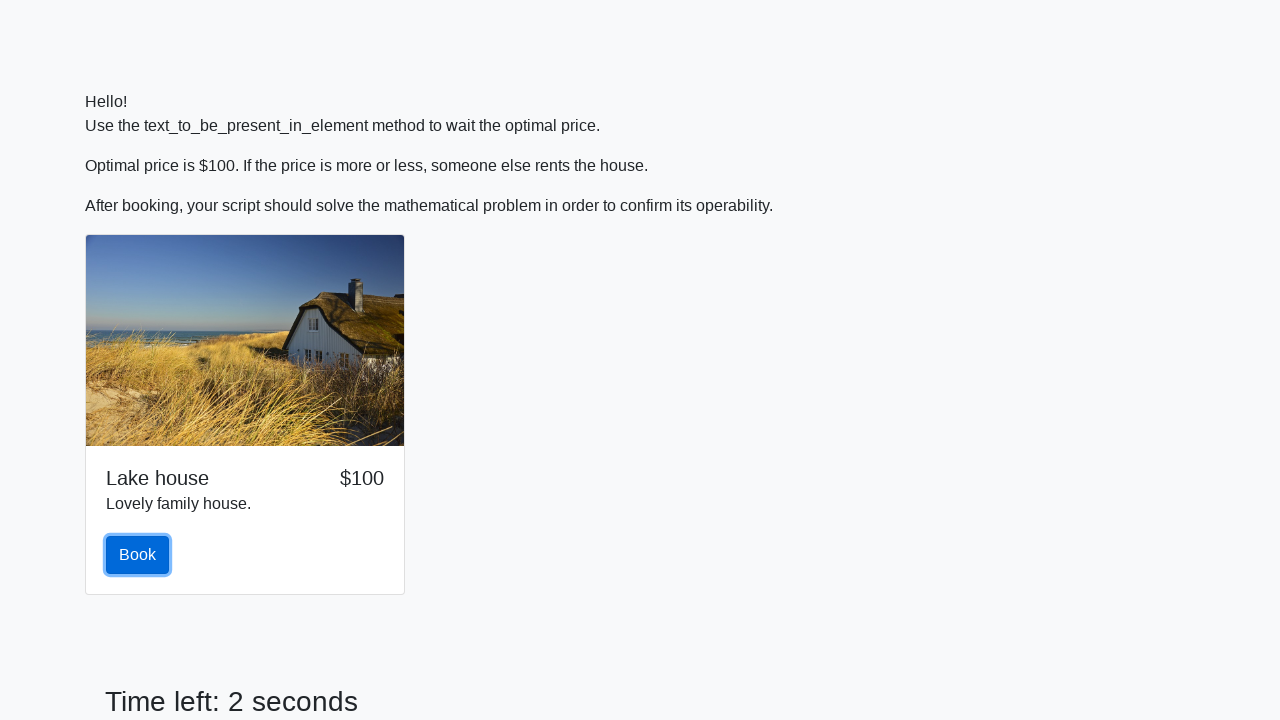

Calculated the mathematical answer using logarithm formula
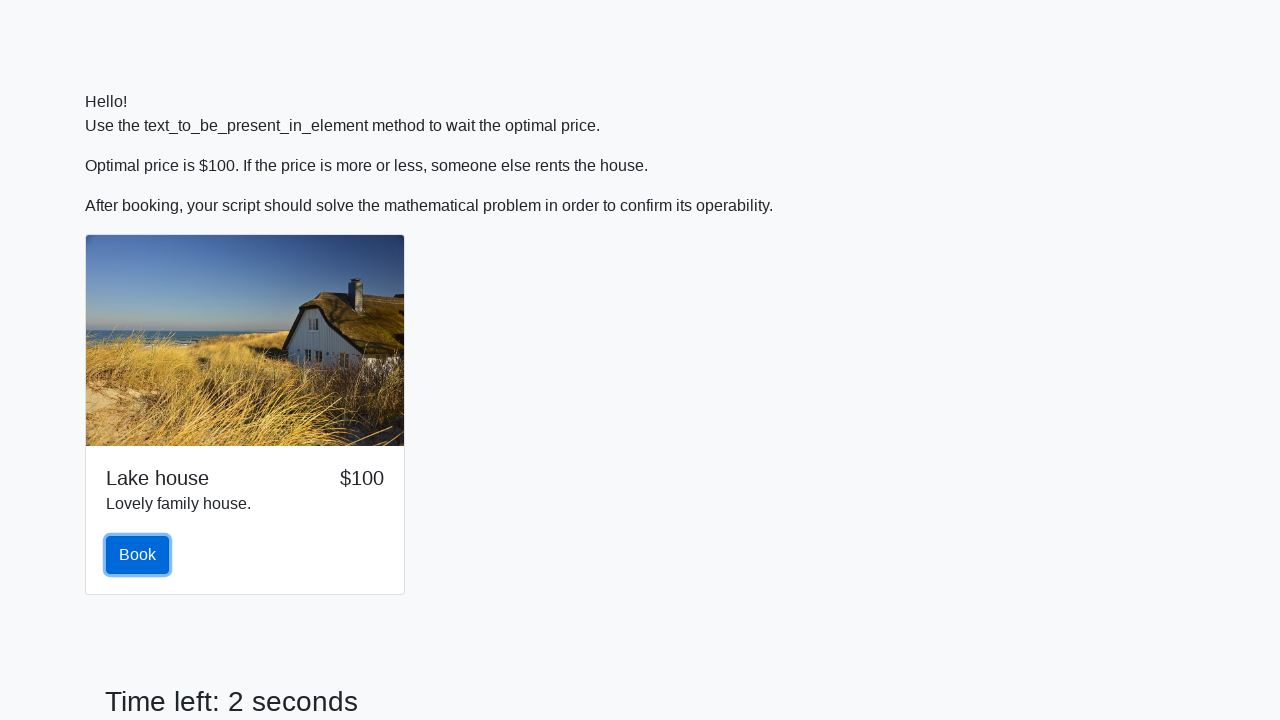

Filled answer field with calculated value on #answer
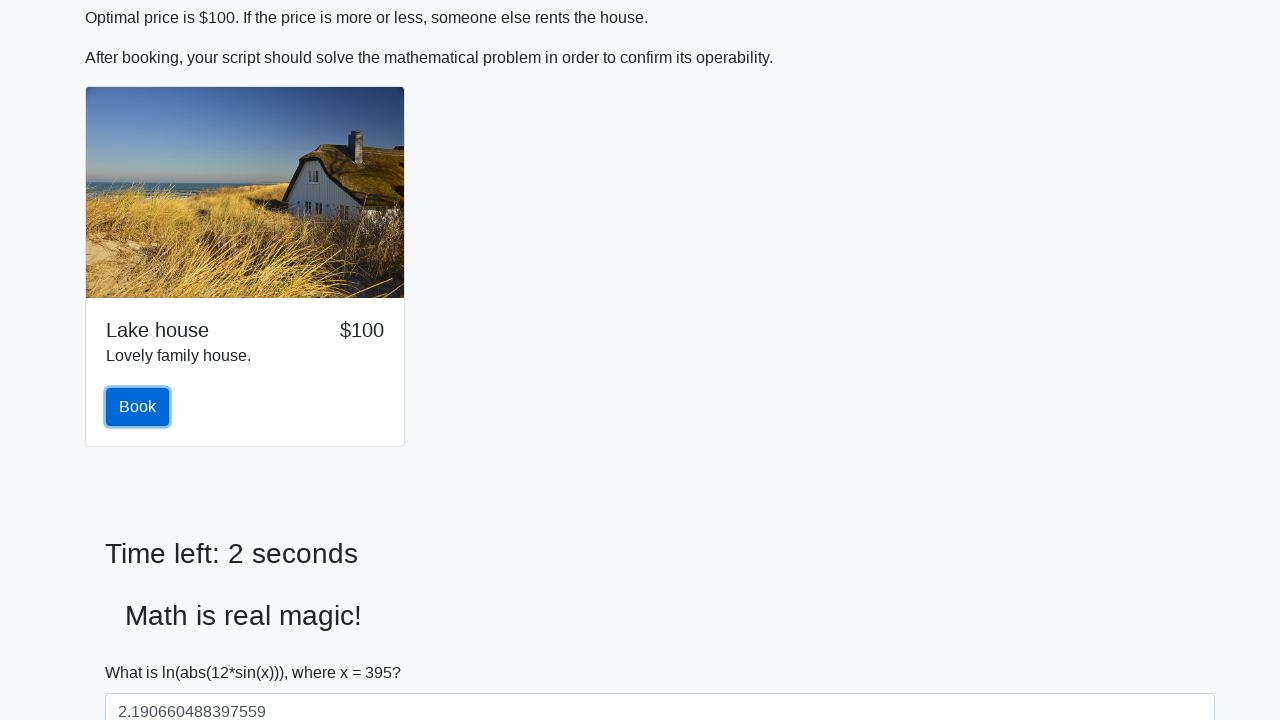

Submitted the form with answer at (143, 651) on [type='submit']
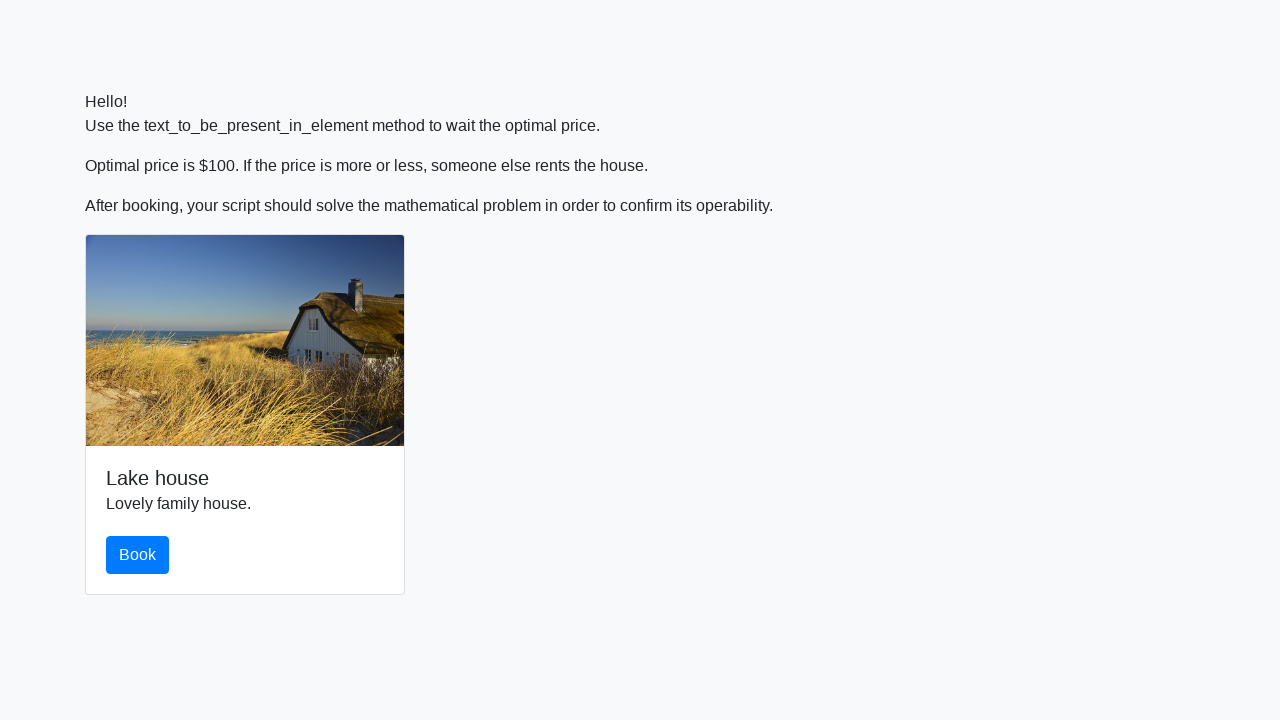

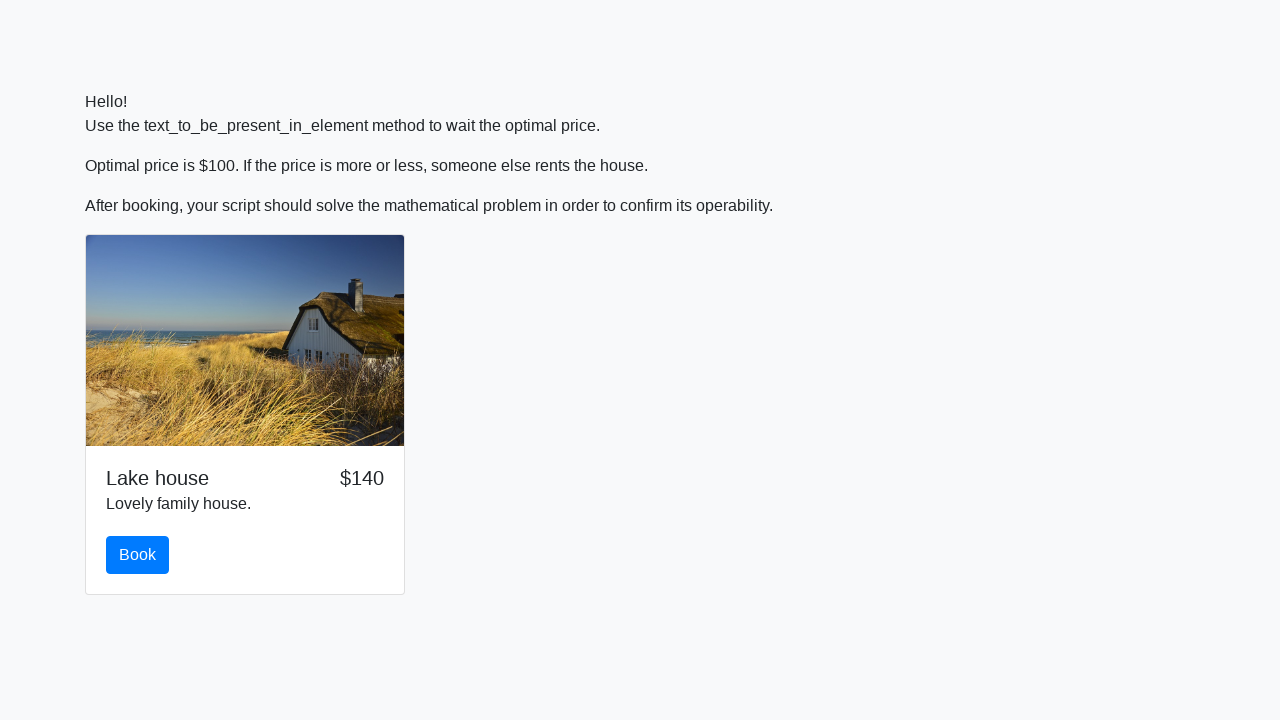